Tests browser window handling by clicking a link that opens a new window, switching to the new window to verify its content, then switching back to the parent window to verify its content.

Starting URL: https://the-internet.herokuapp.com/windows

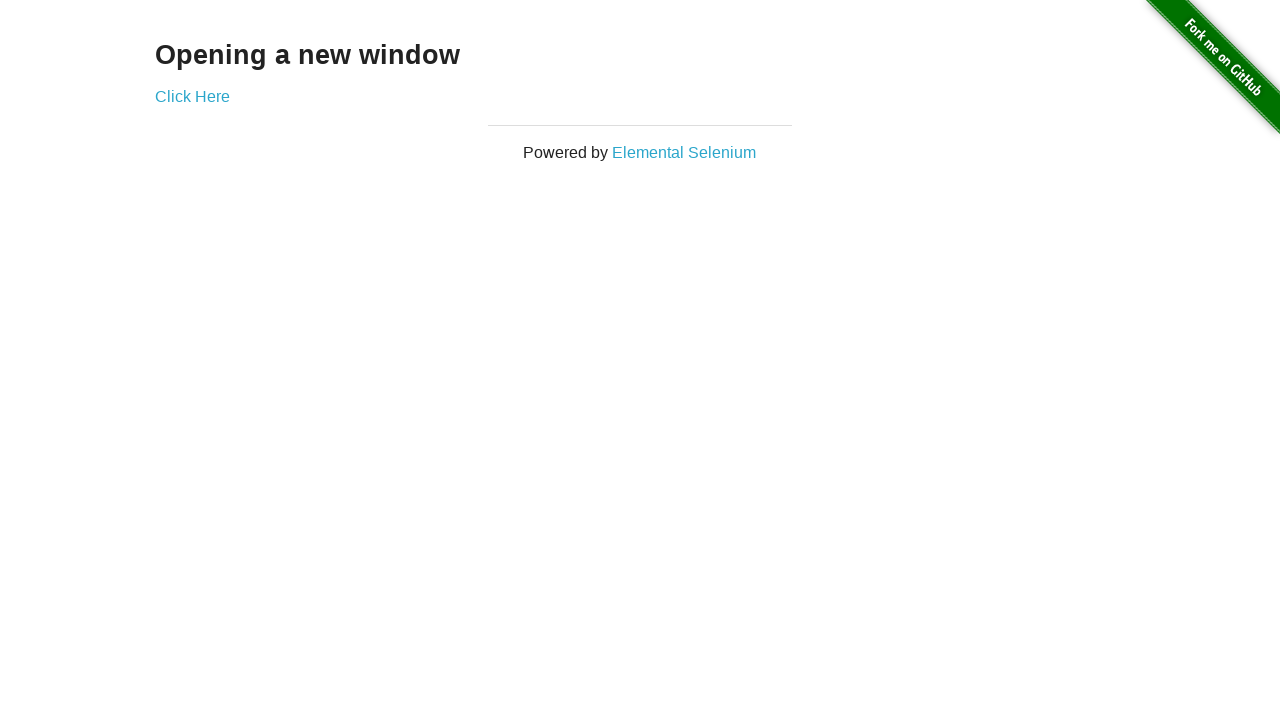

Clicked link to open new window at (192, 96) on a[href='/windows/new']
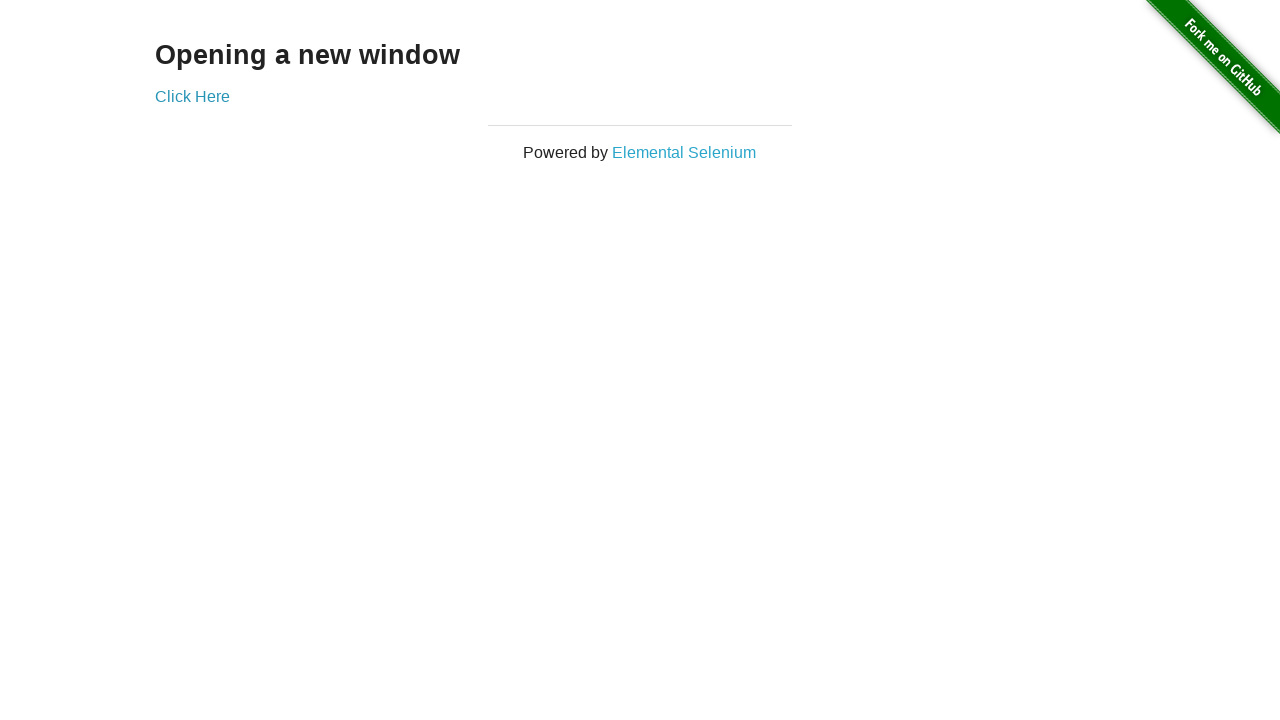

New window opened and obtained reference
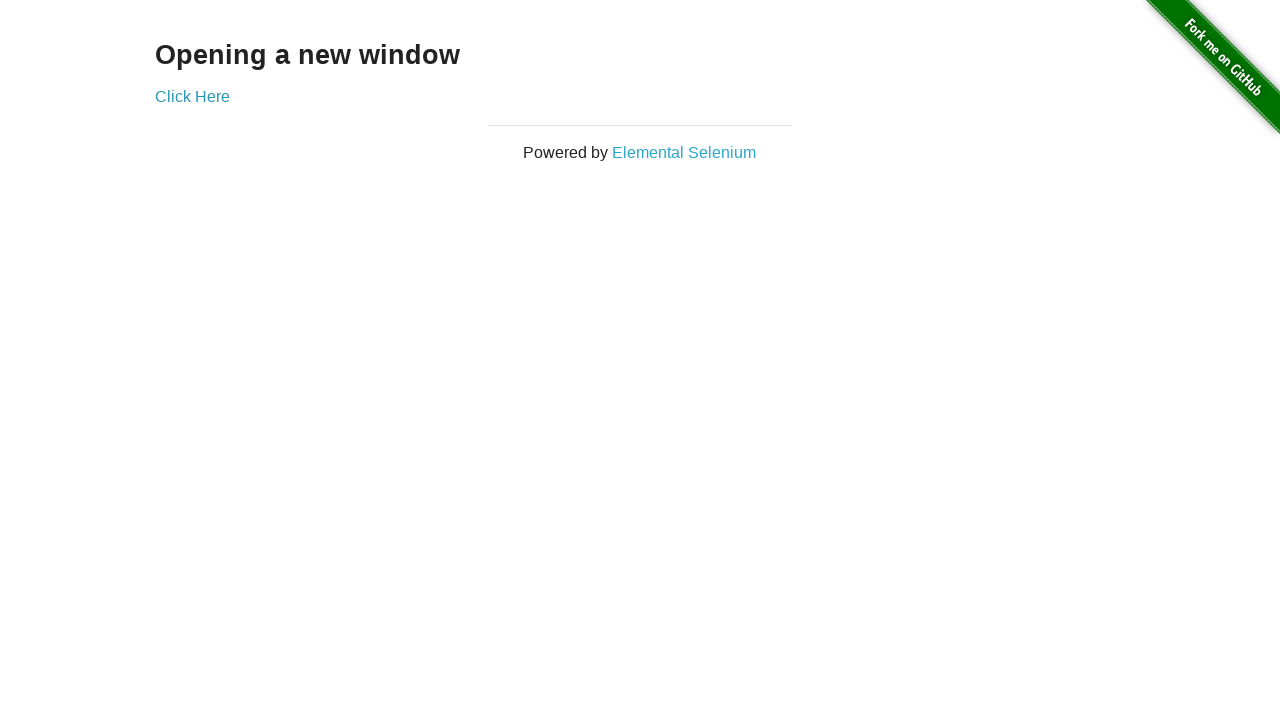

New window content loaded, heading element found
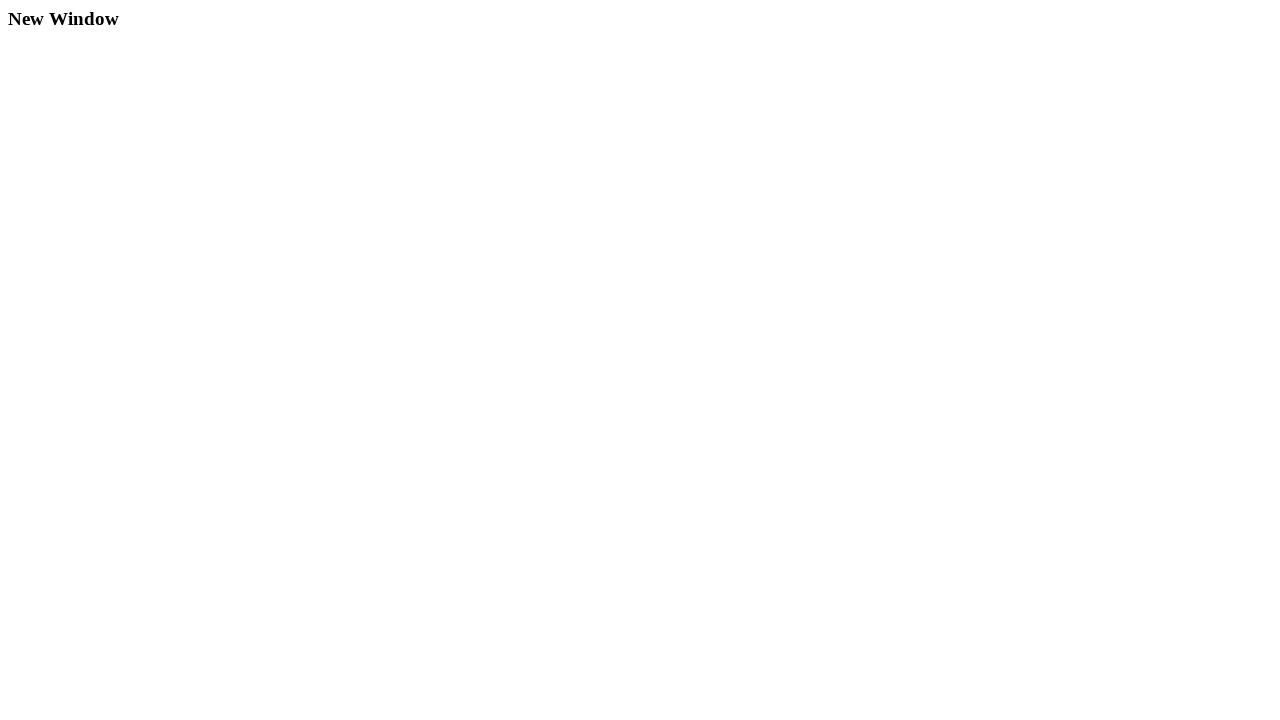

Retrieved child window heading text: 'New Window'
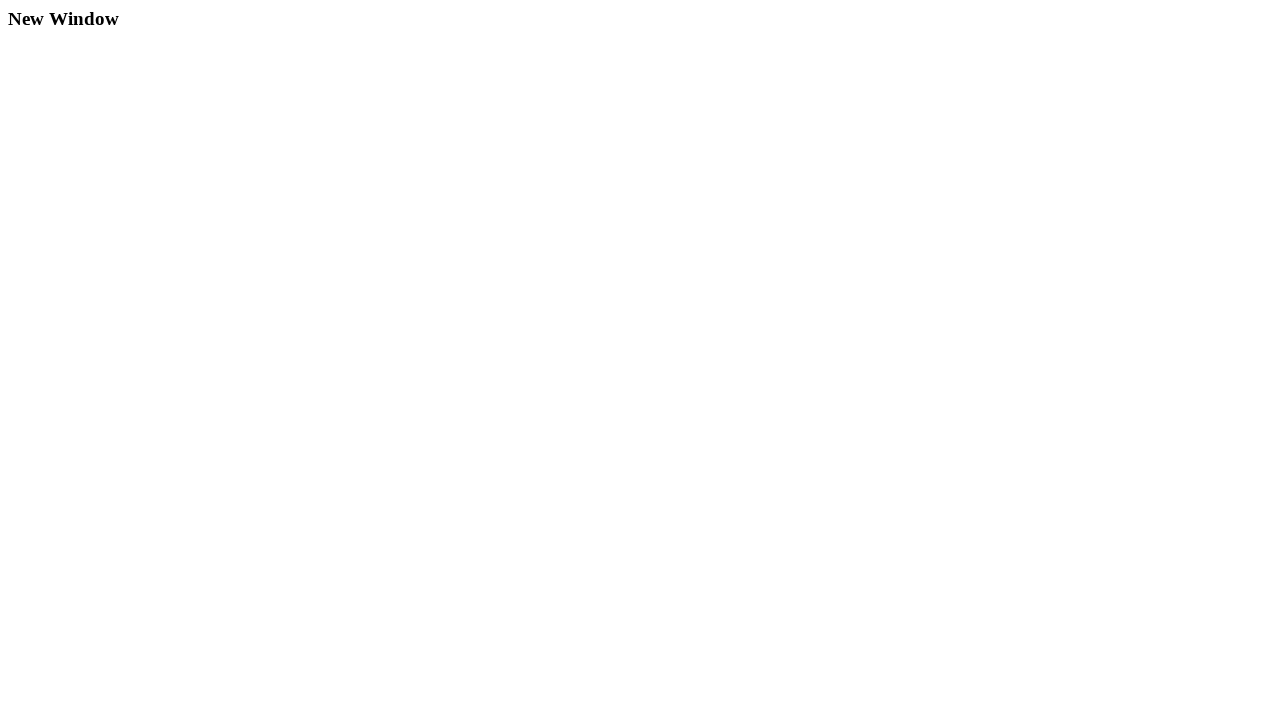

Switched back to parent window
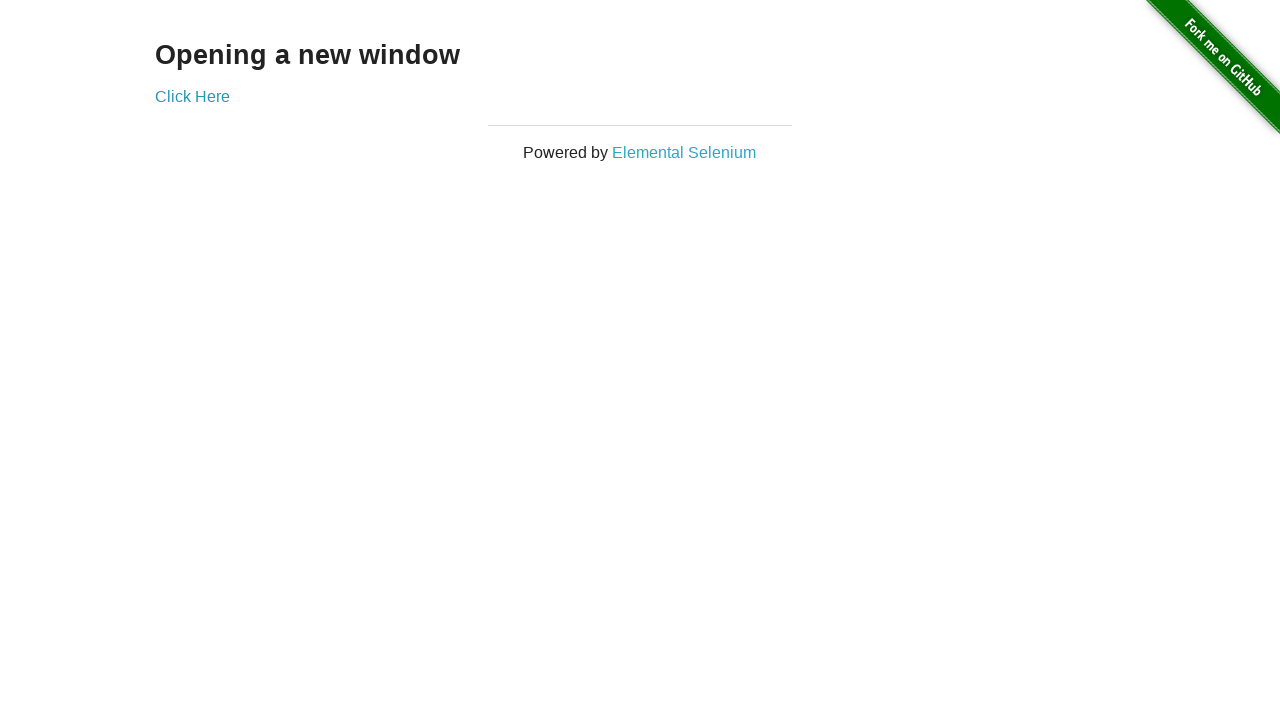

Retrieved parent window heading text: 'Opening a new window'
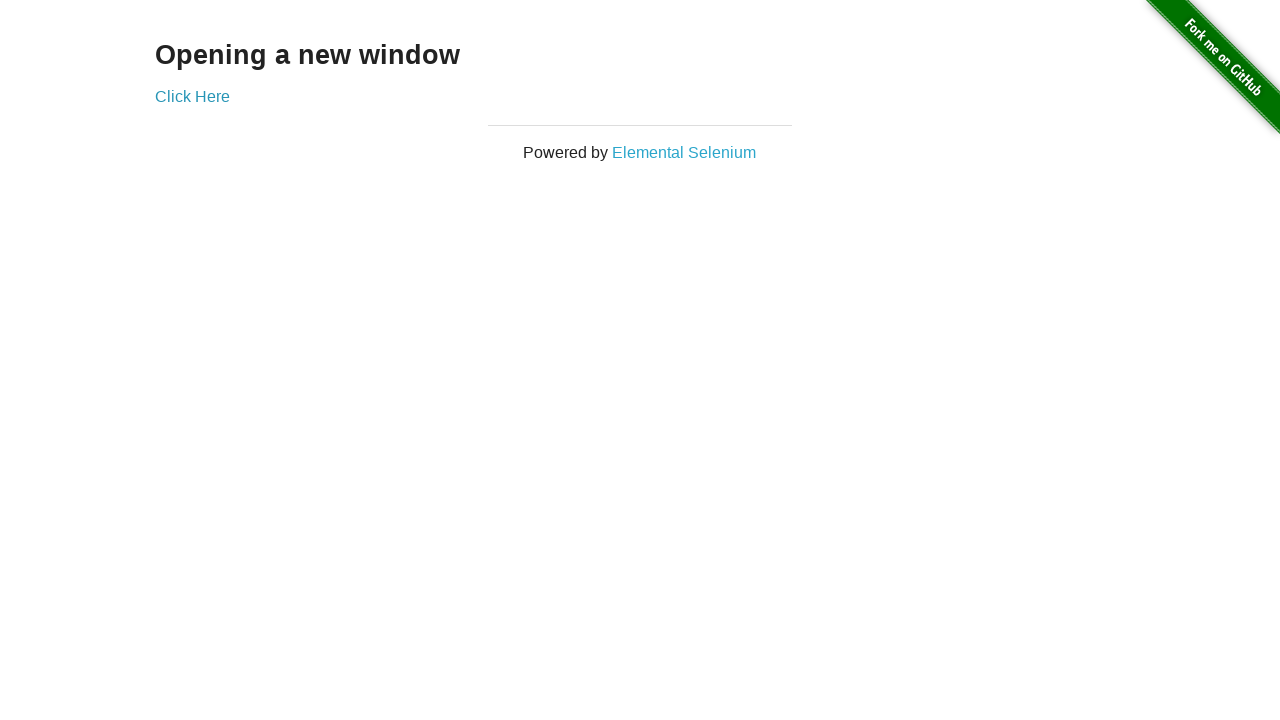

Closed the new window
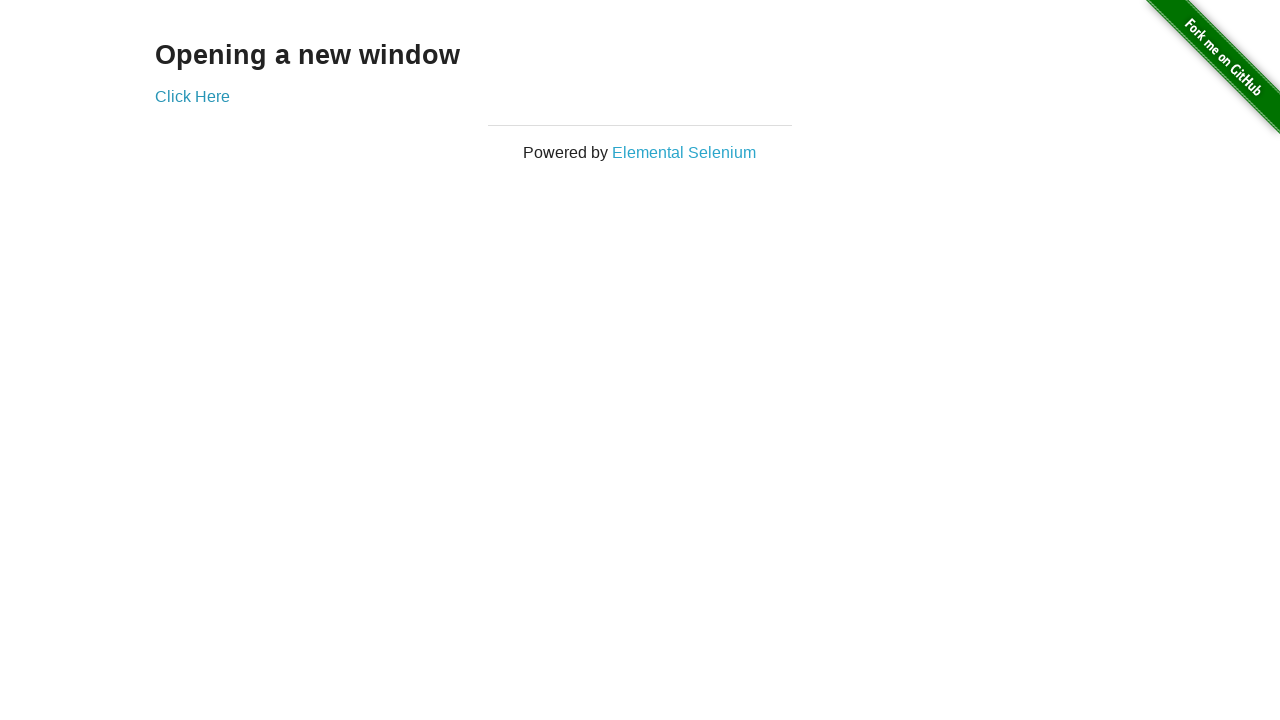

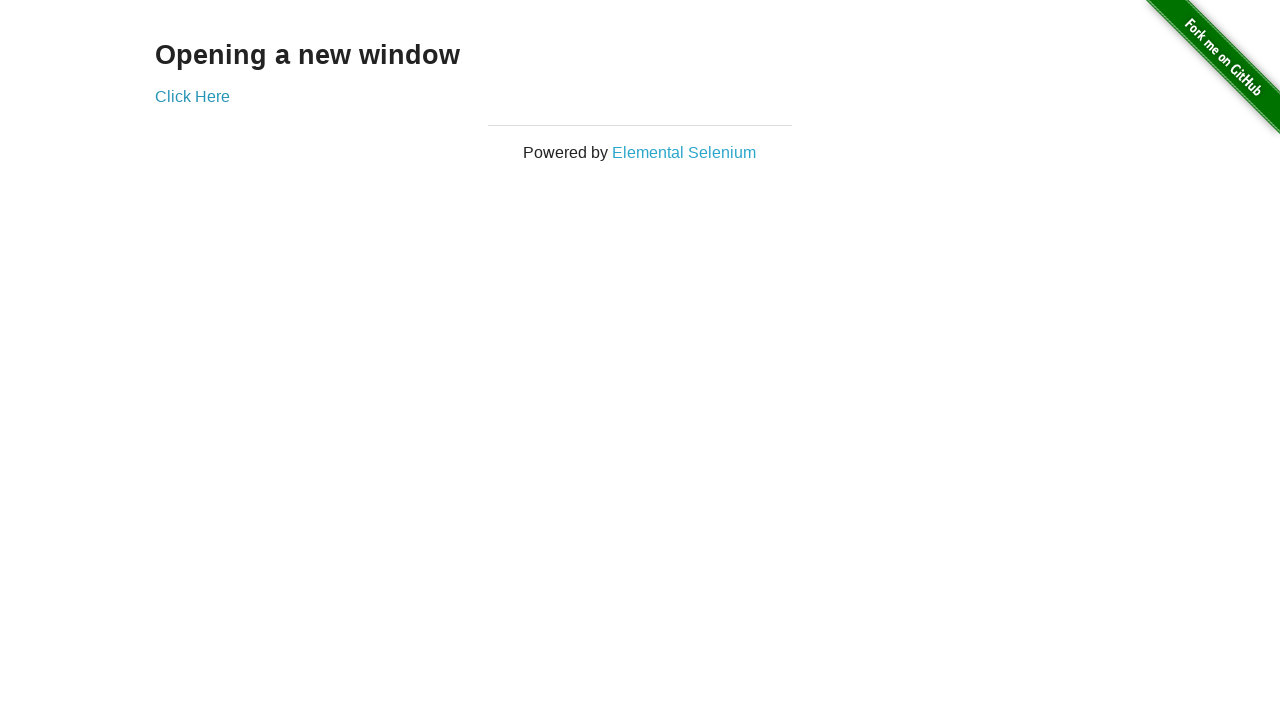